Fills out a form by entering text in a search field and a text area on a GitHub Pages site

Starting URL: https://kacyper.github.io

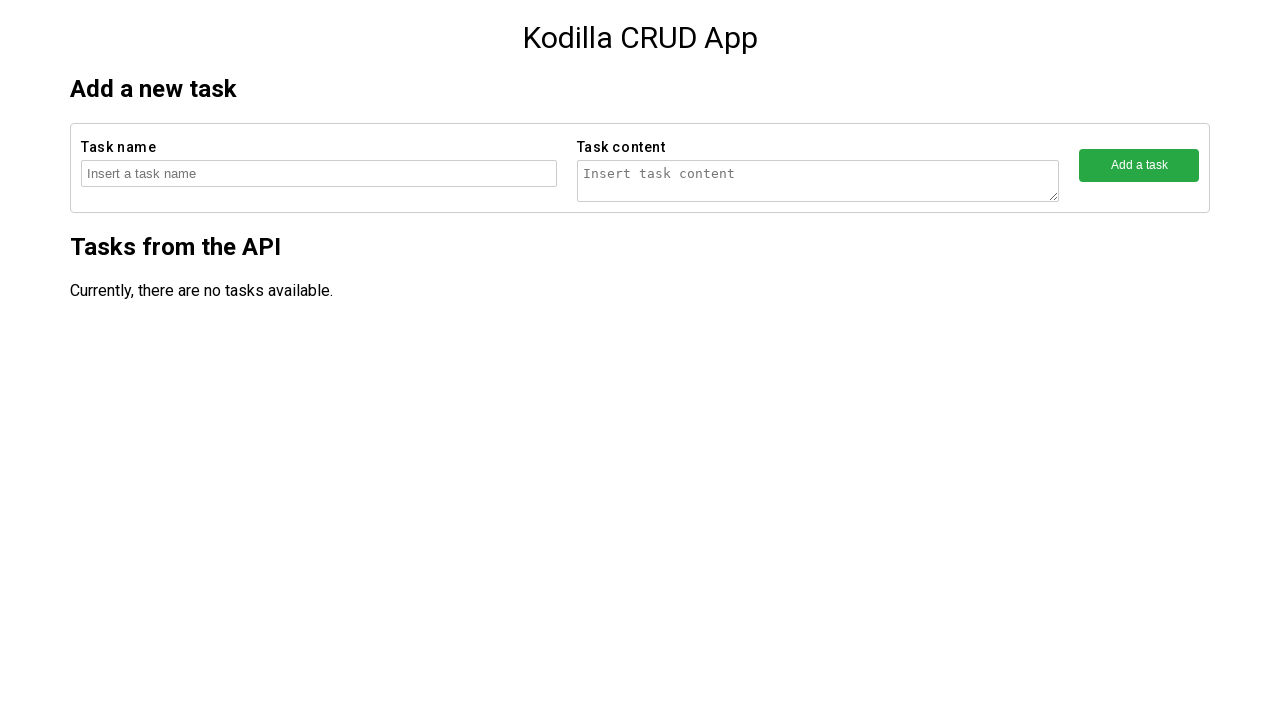

Filled search field with 'New robotic task' on //html/body/main/section/form/fieldset/input
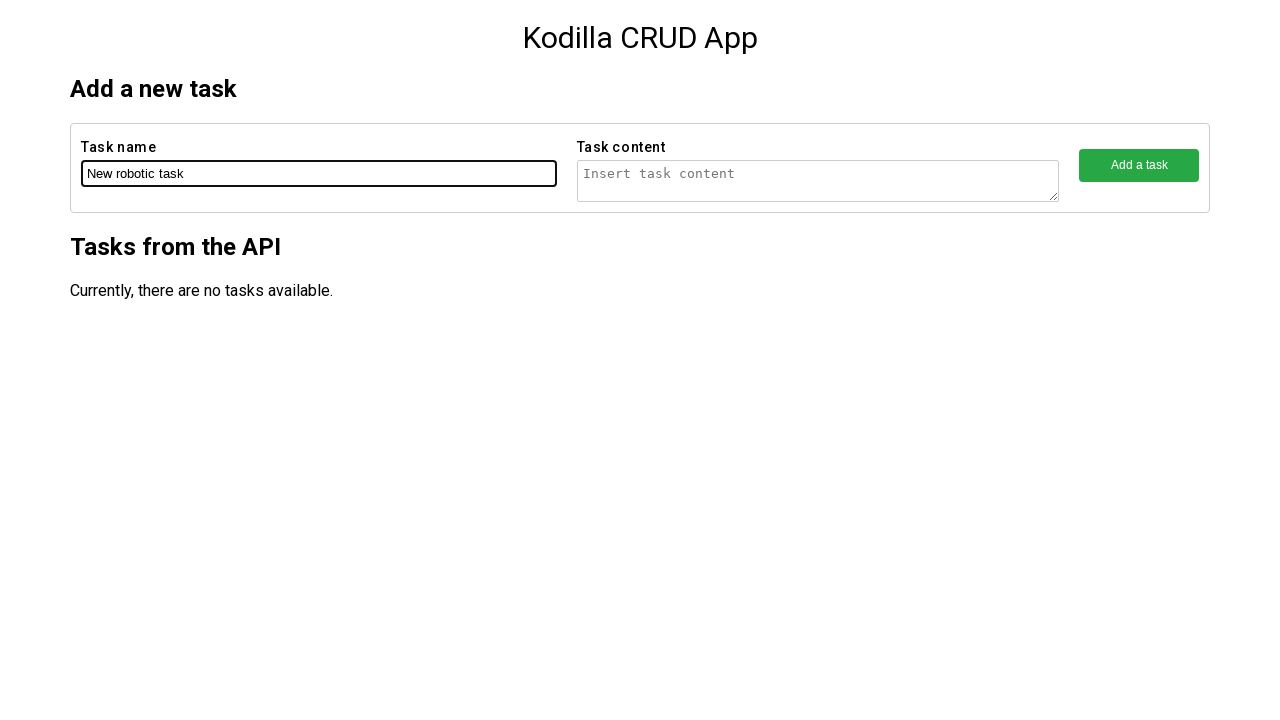

Filled text area with 'The robotic content' on //html/body/main/section[1]/form/fieldset[2]/textarea
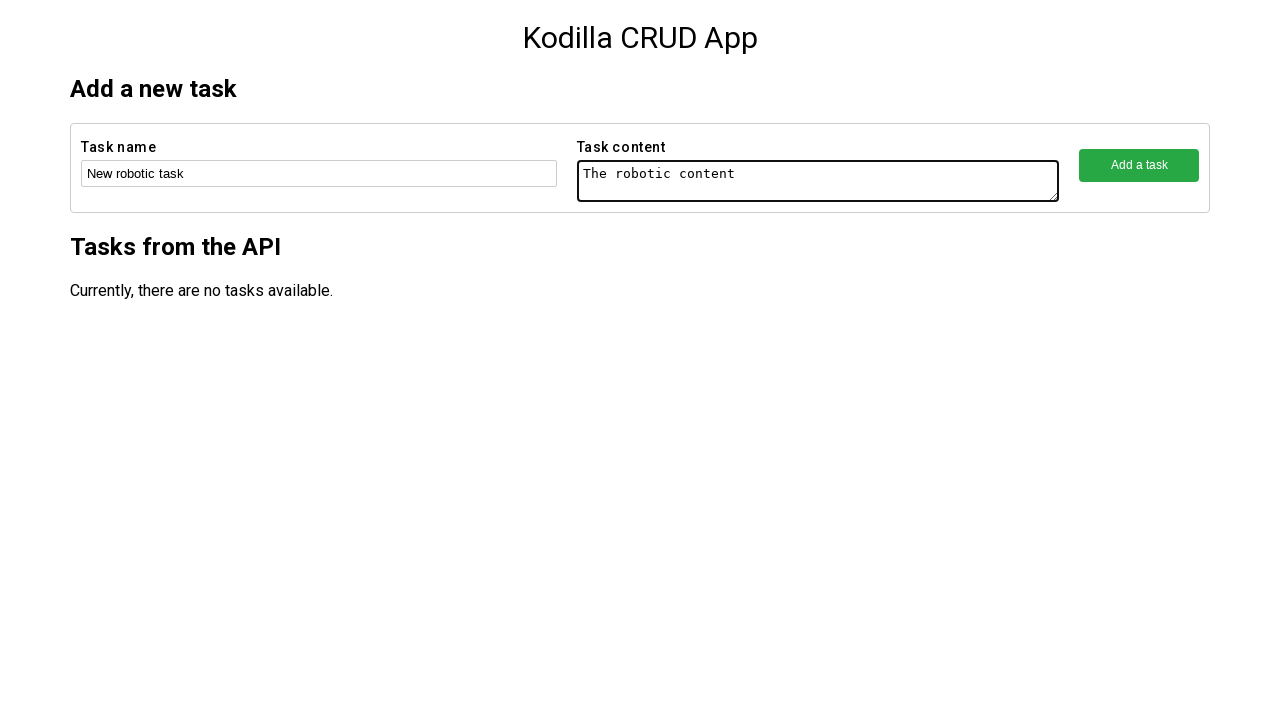

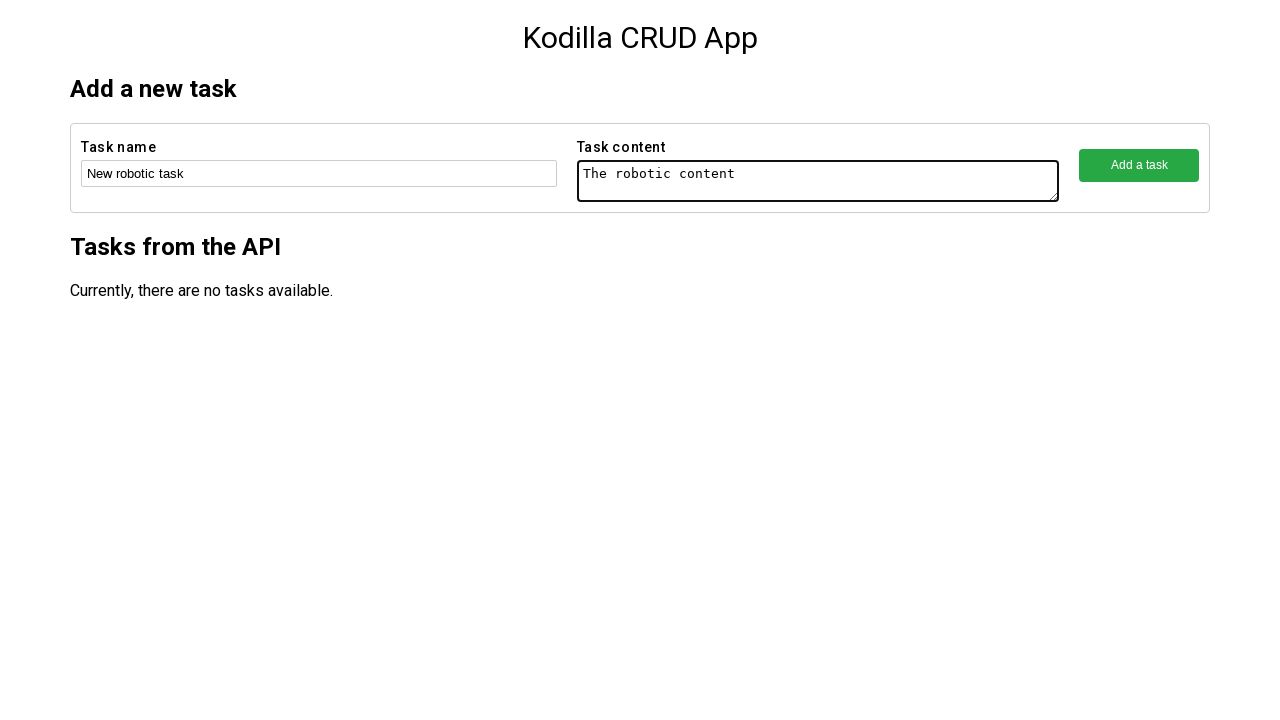